Tests dynamic loading by clicking the Start button and verifying that "Hello World!" text appears on the page

Starting URL: https://the-internet.herokuapp.com/dynamic_loading/1

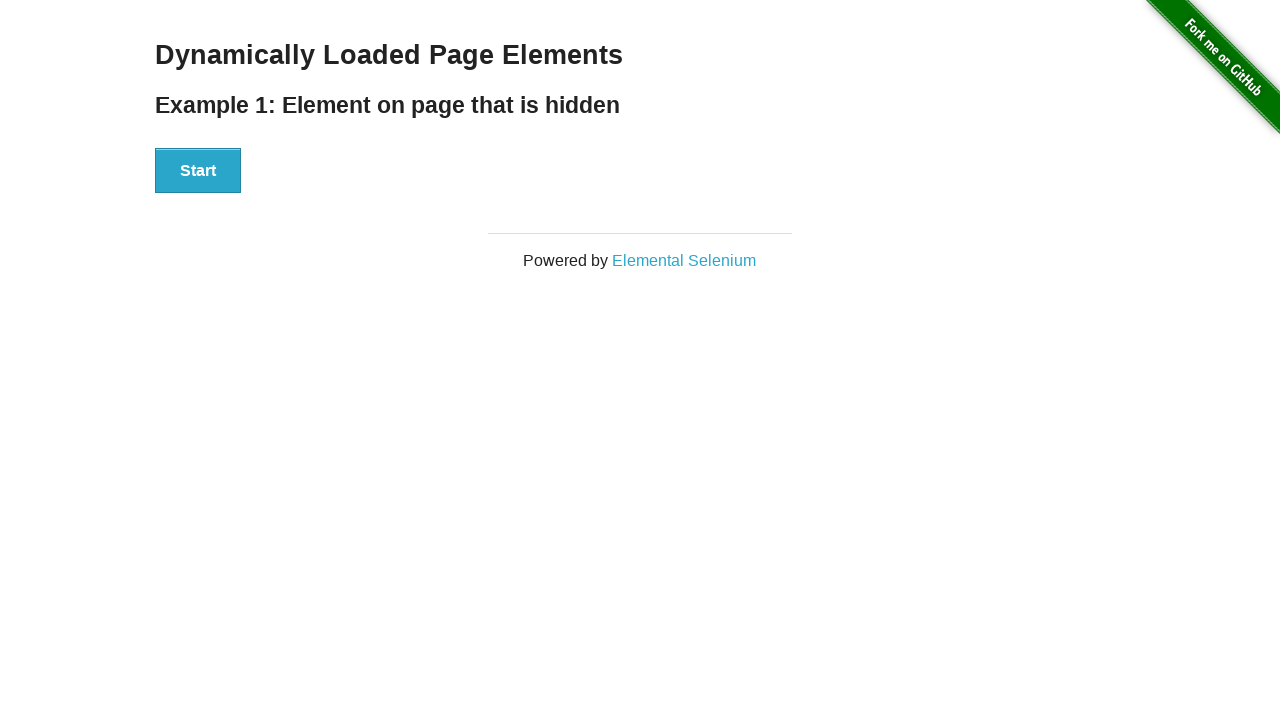

Clicked the Start button to trigger dynamic loading at (198, 171) on xpath=//div[@id='start']/button
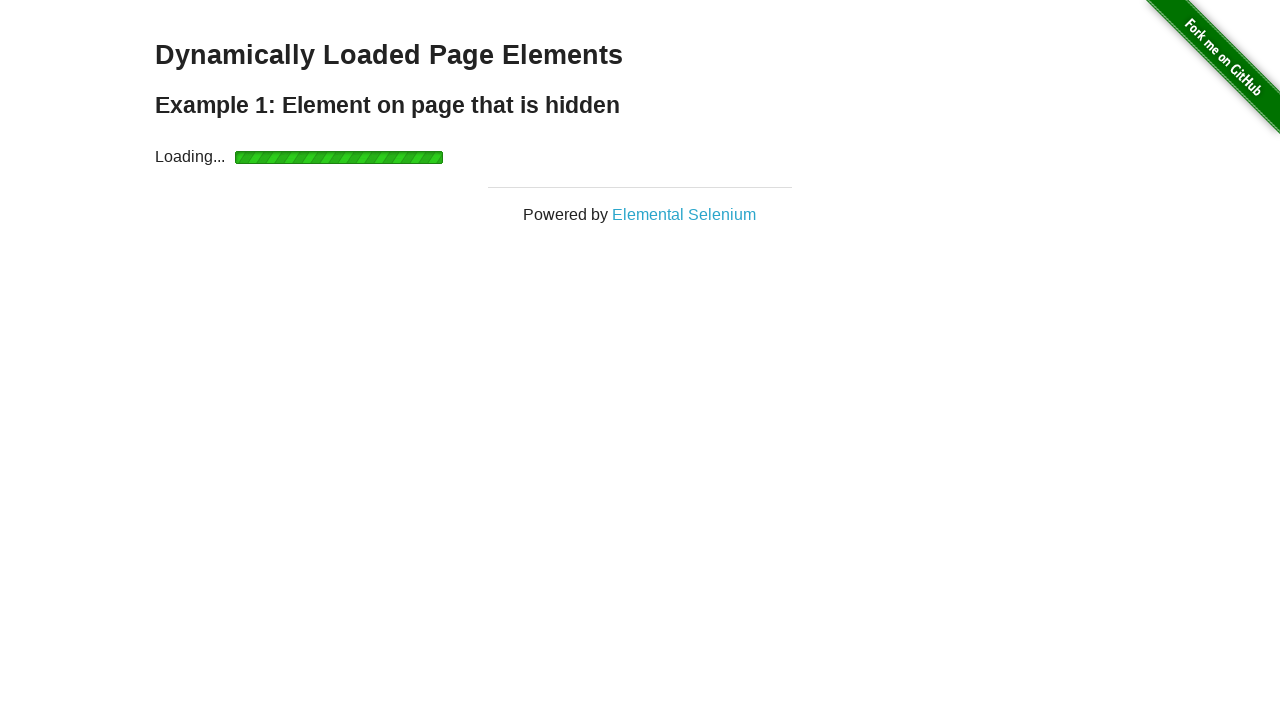

Waited for 'Hello World!' text to become visible
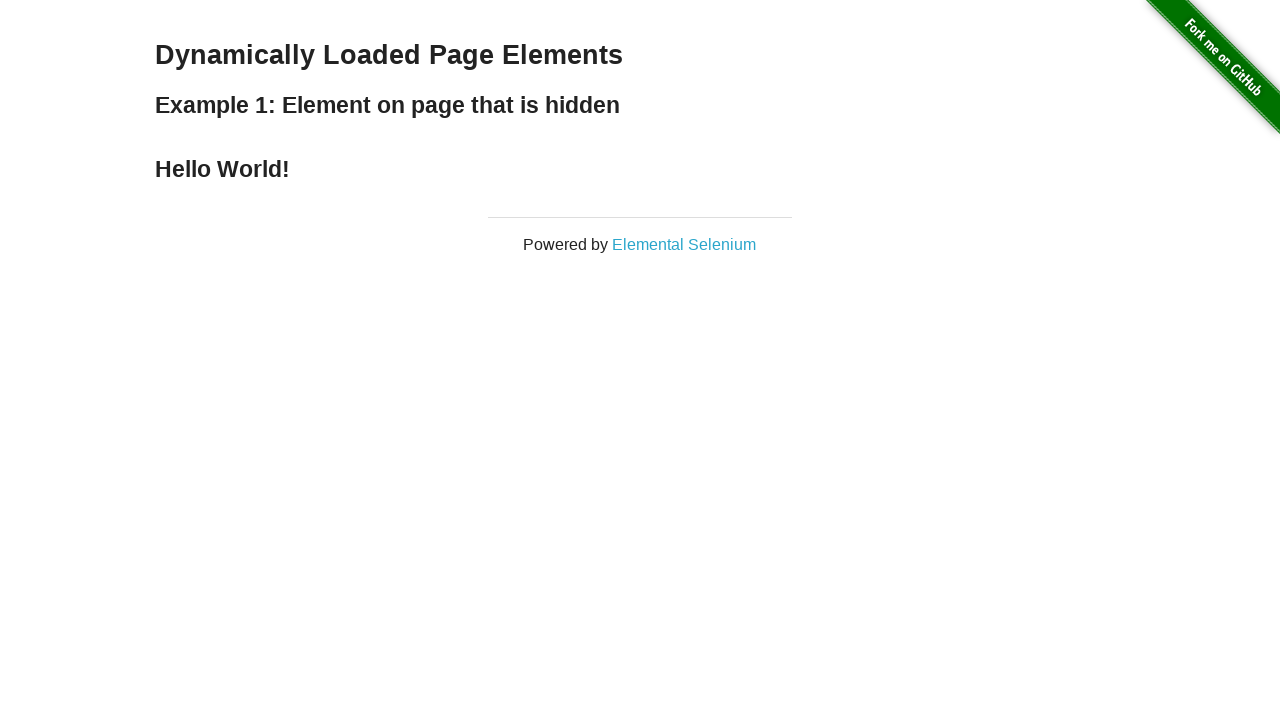

Located the 'Hello World!' text element
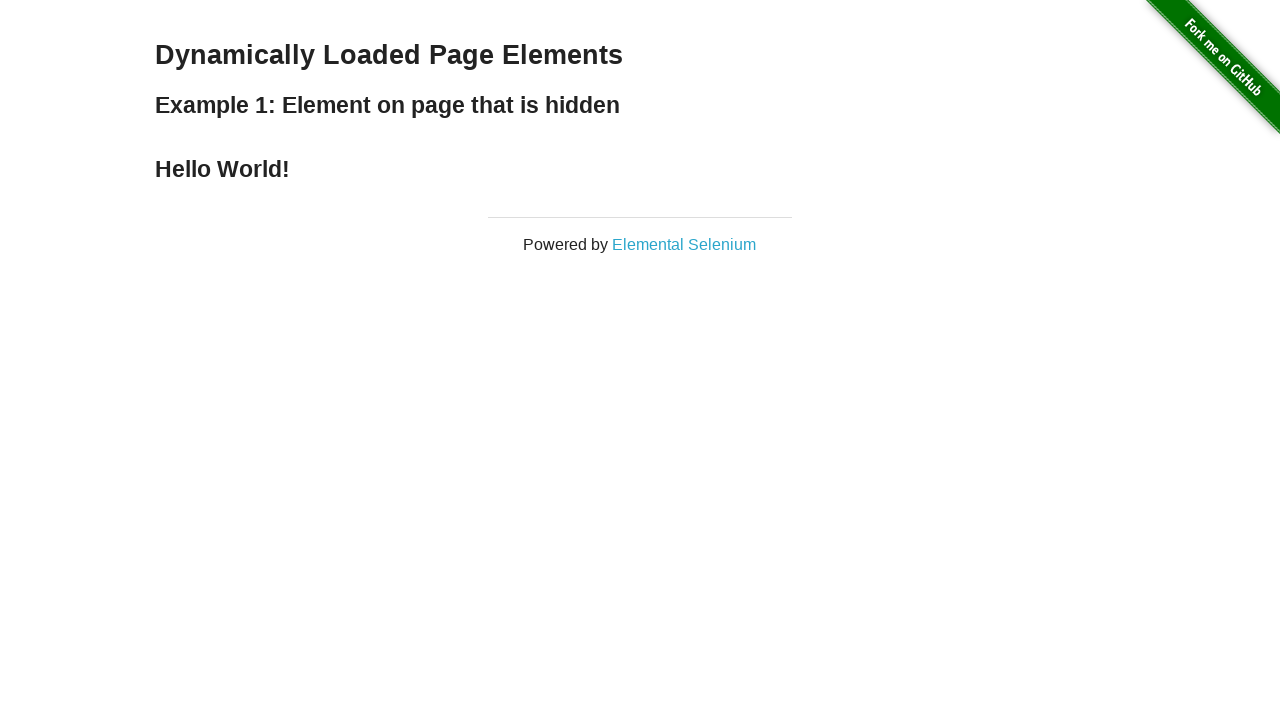

Verified that 'Hello World!' text is visible
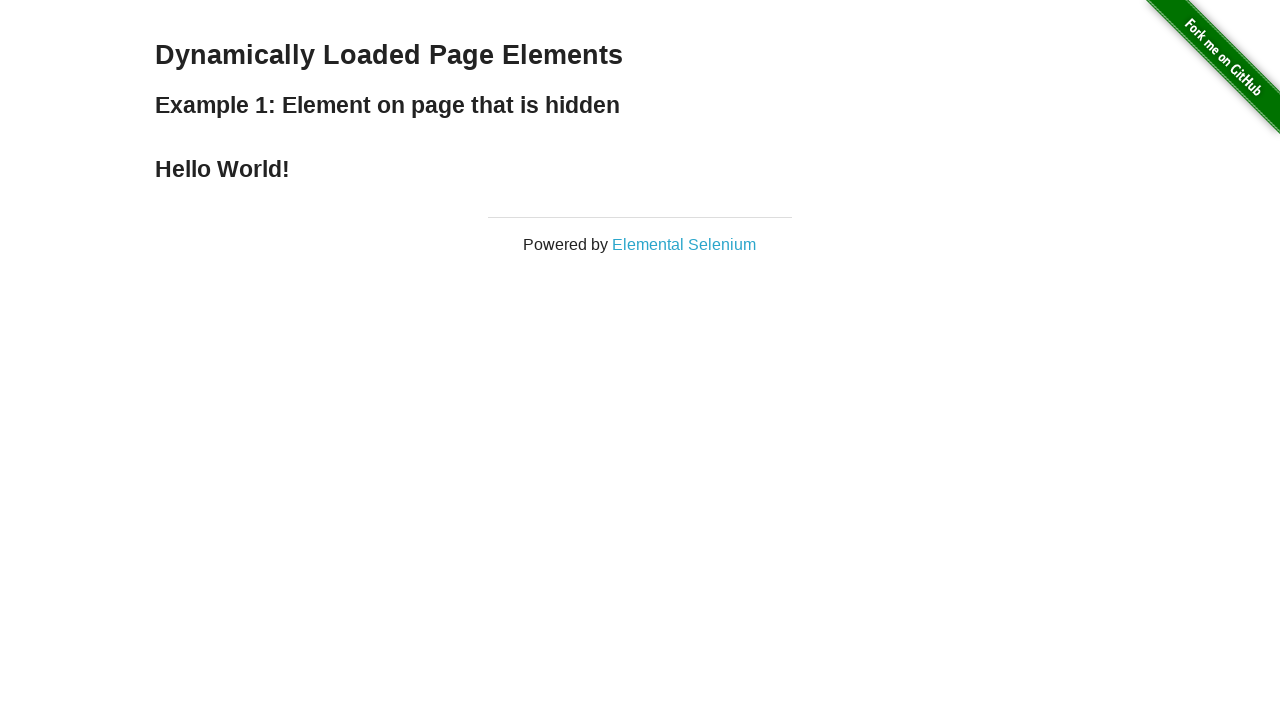

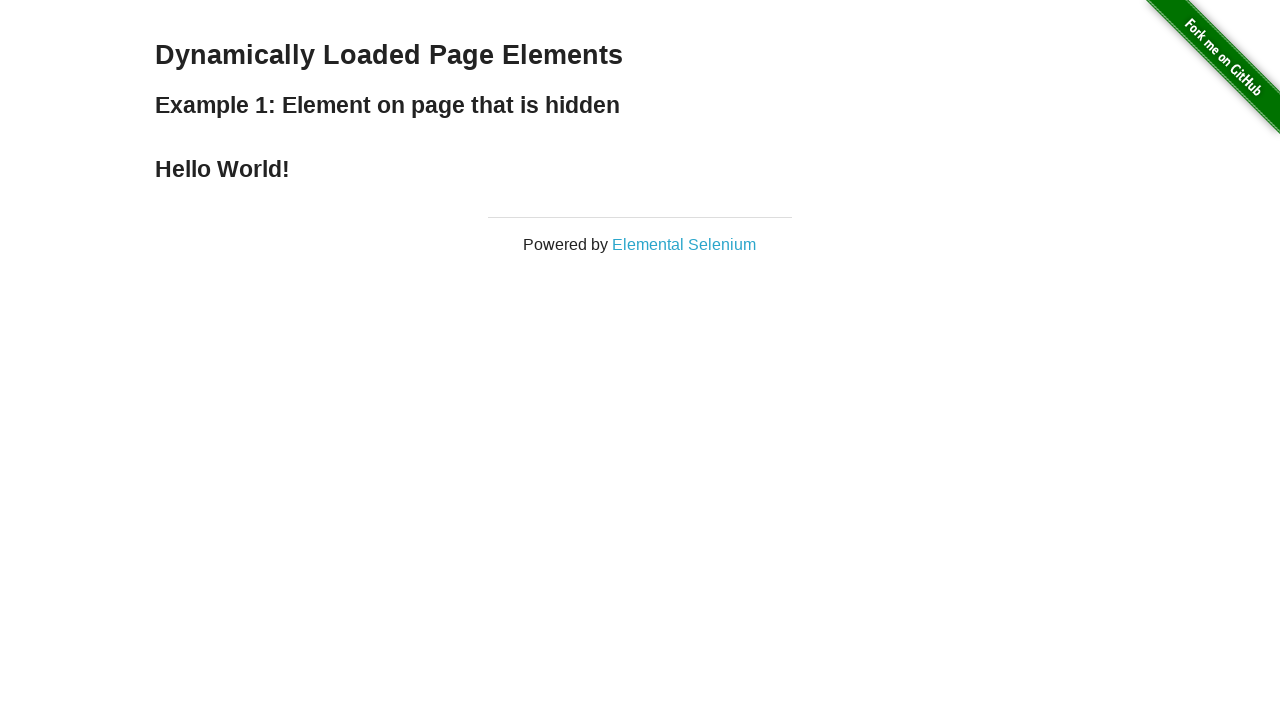